Verifies that the email and password input fields are initially empty when the login page loads

Starting URL: https://demo.haroldwaste.com/authentication

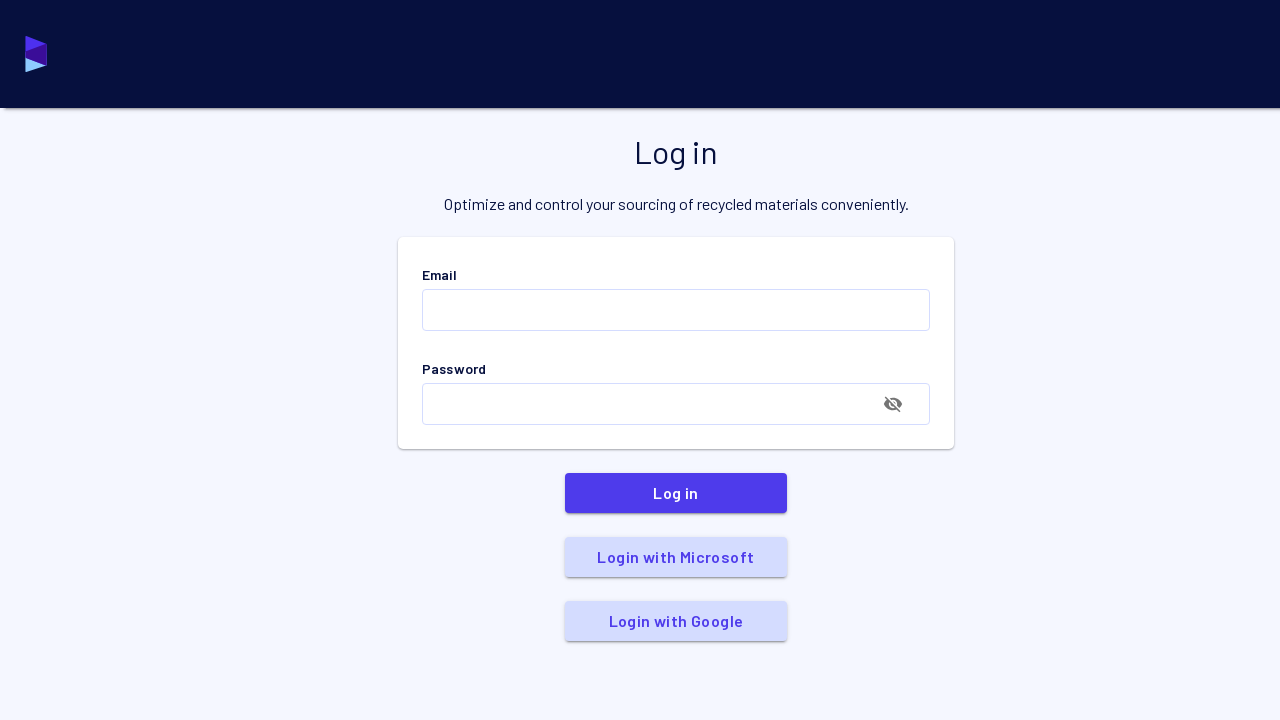

Navigated to login page at https://demo.haroldwaste.com/authentication
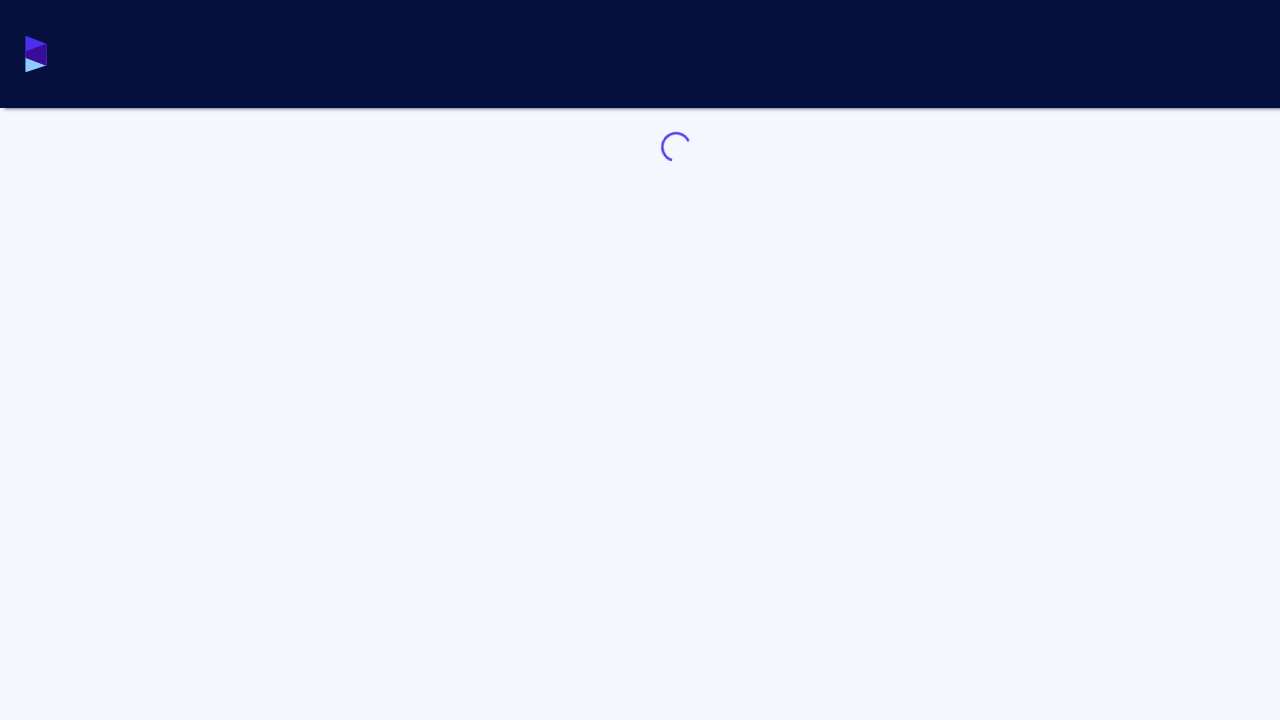

Located email input field
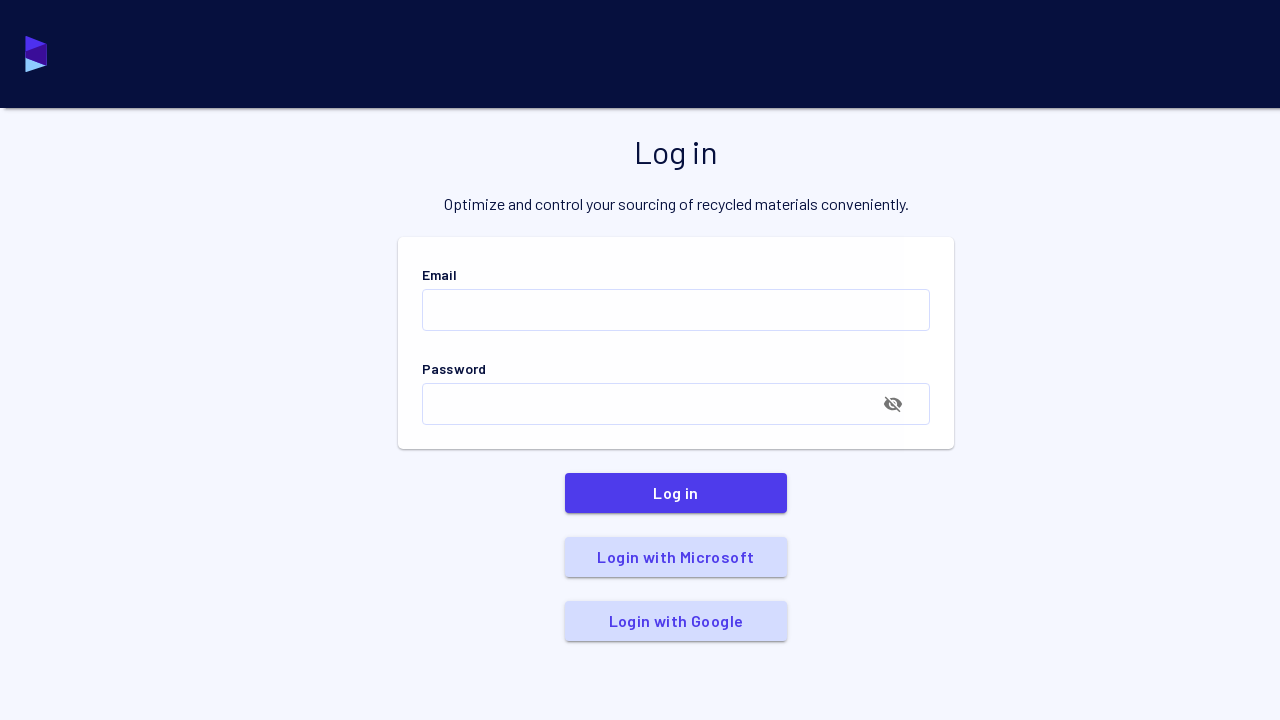

Verified email field is empty
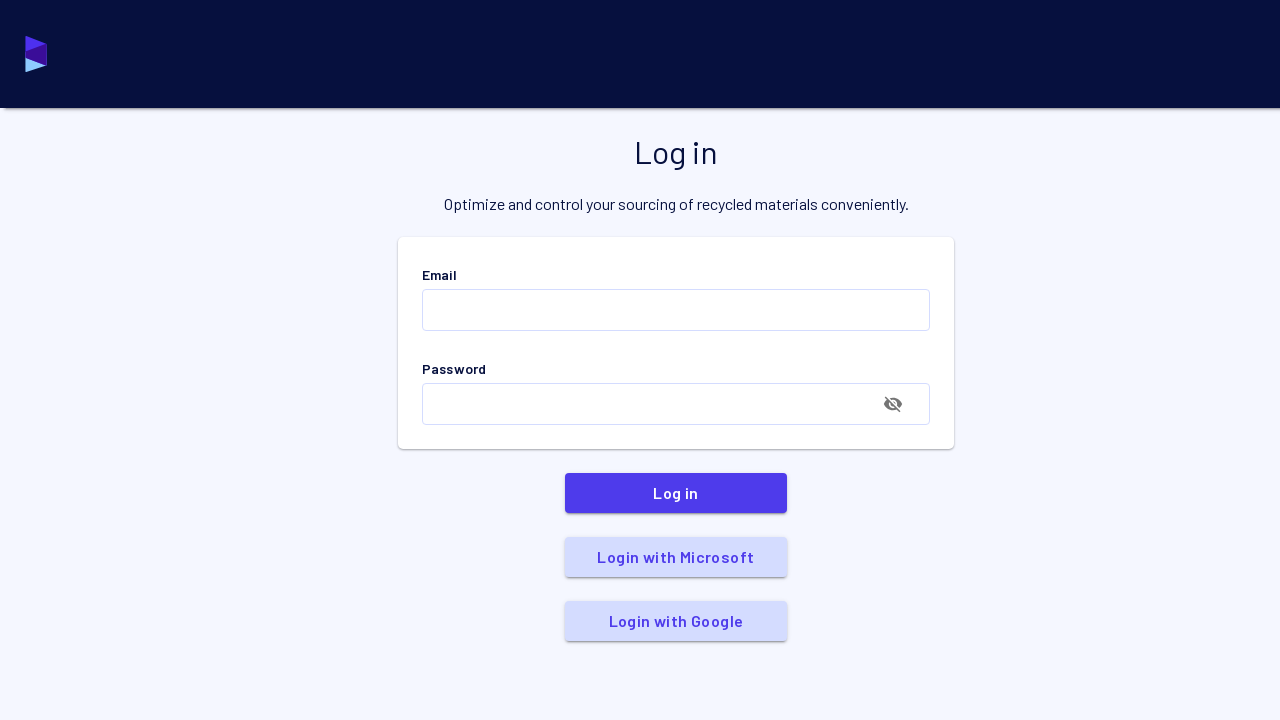

Located password input field
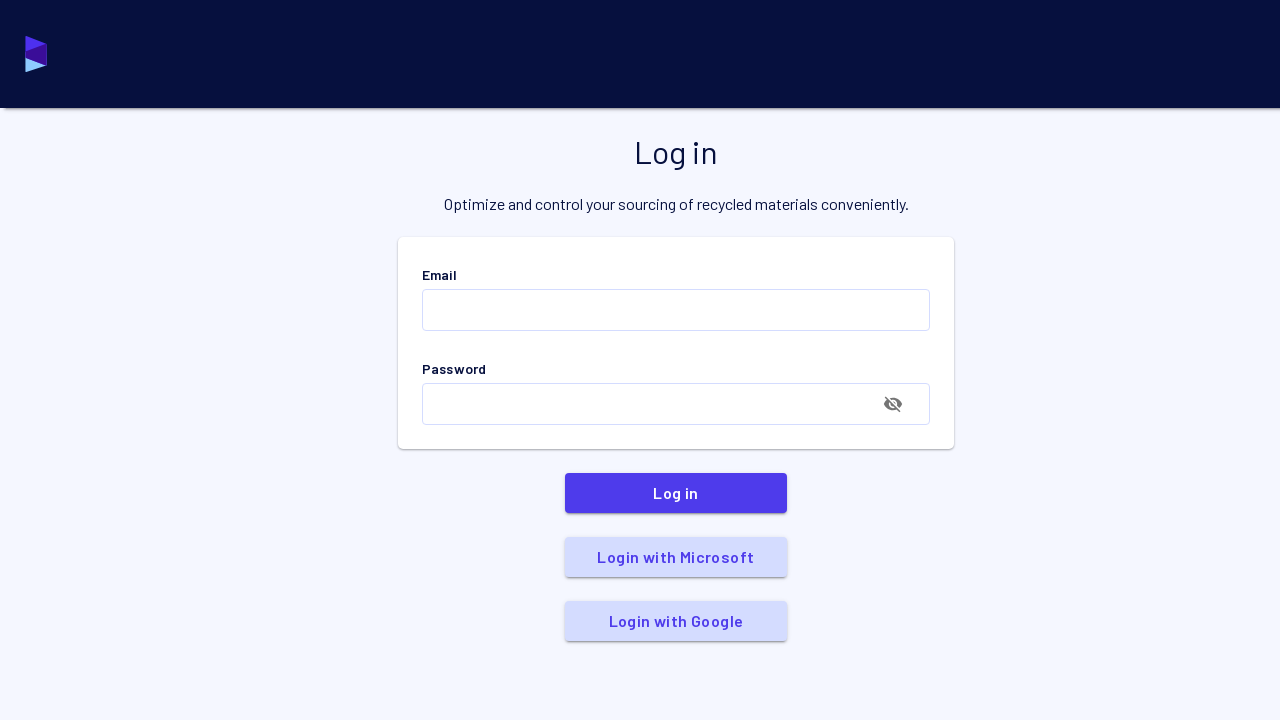

Verified password field is empty
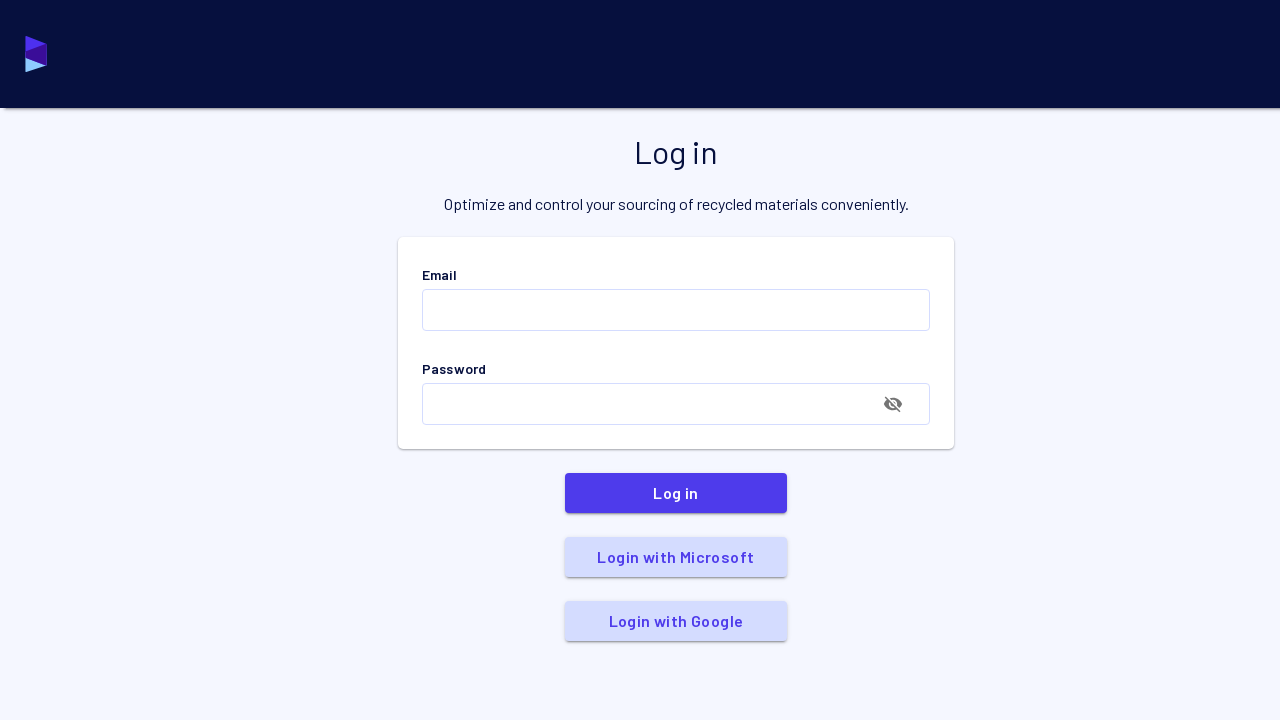

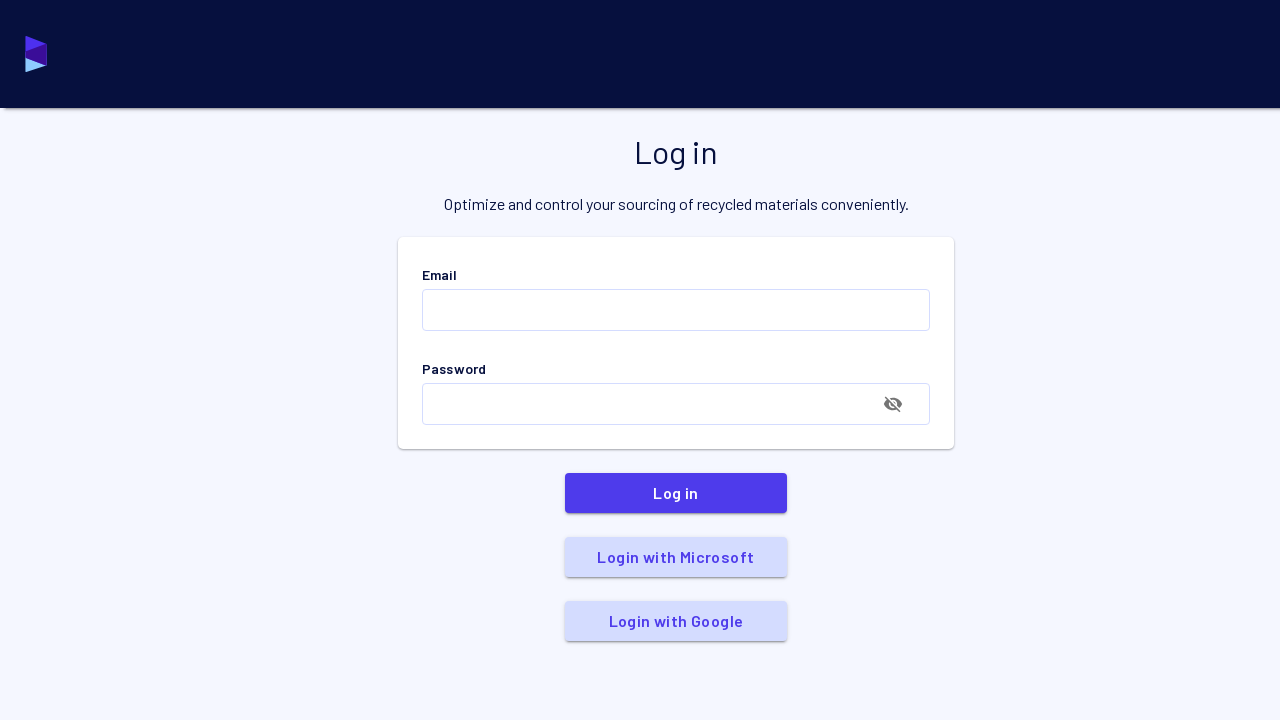